Tests calculator clear button resets display to "00.00" after entering 5+7

Starting URL: http://mhunterak.github.io/calc.html

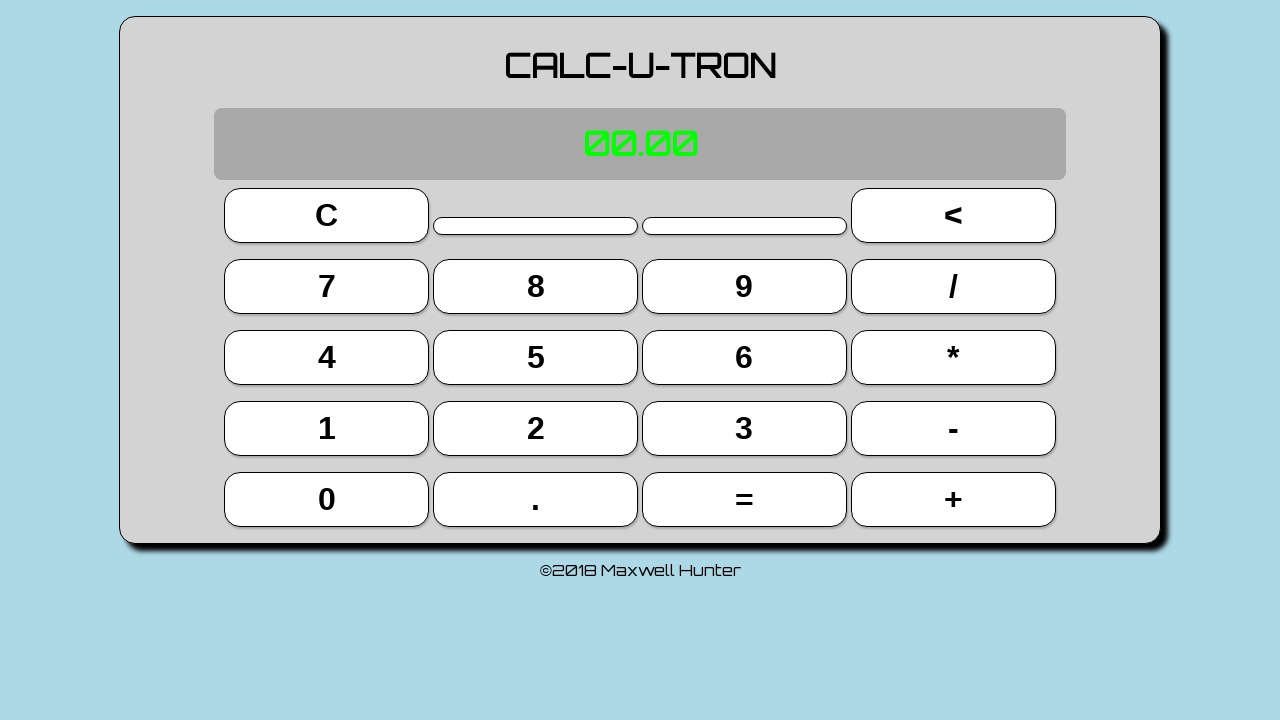

Waited for page to load (domcontentloaded)
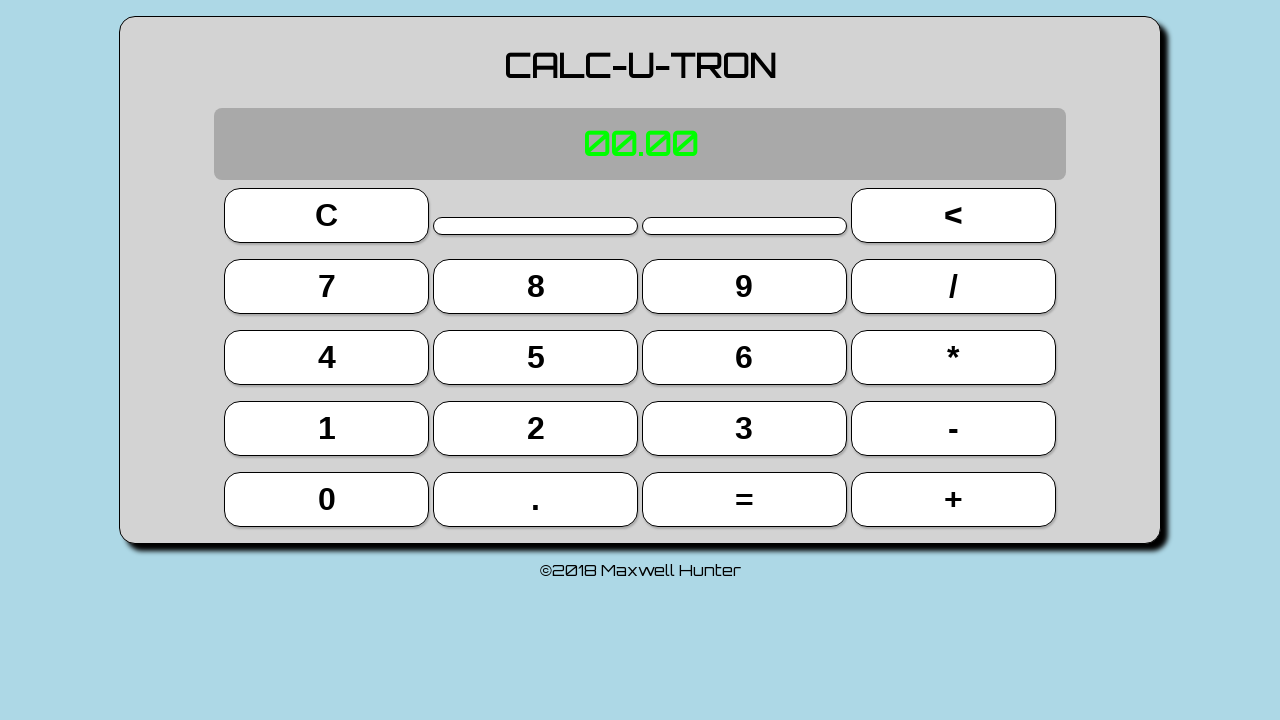

Located button 5 (9th button)
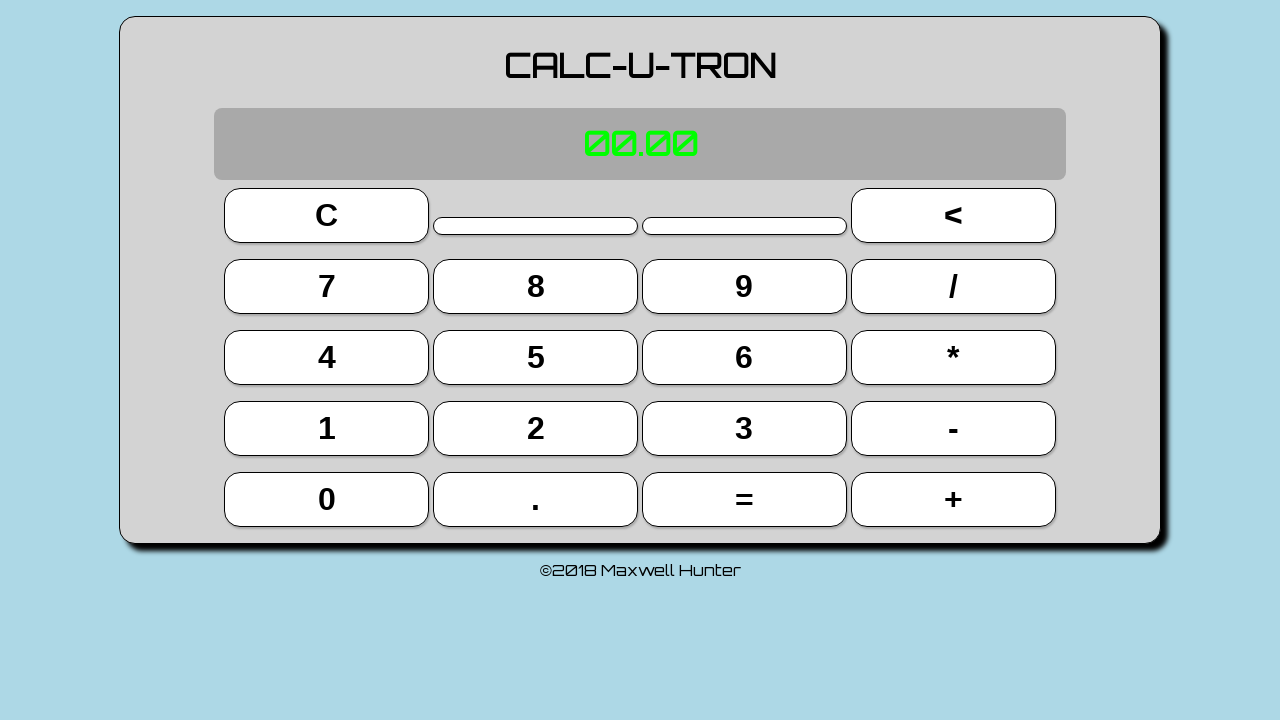

Located button 7 (4th button)
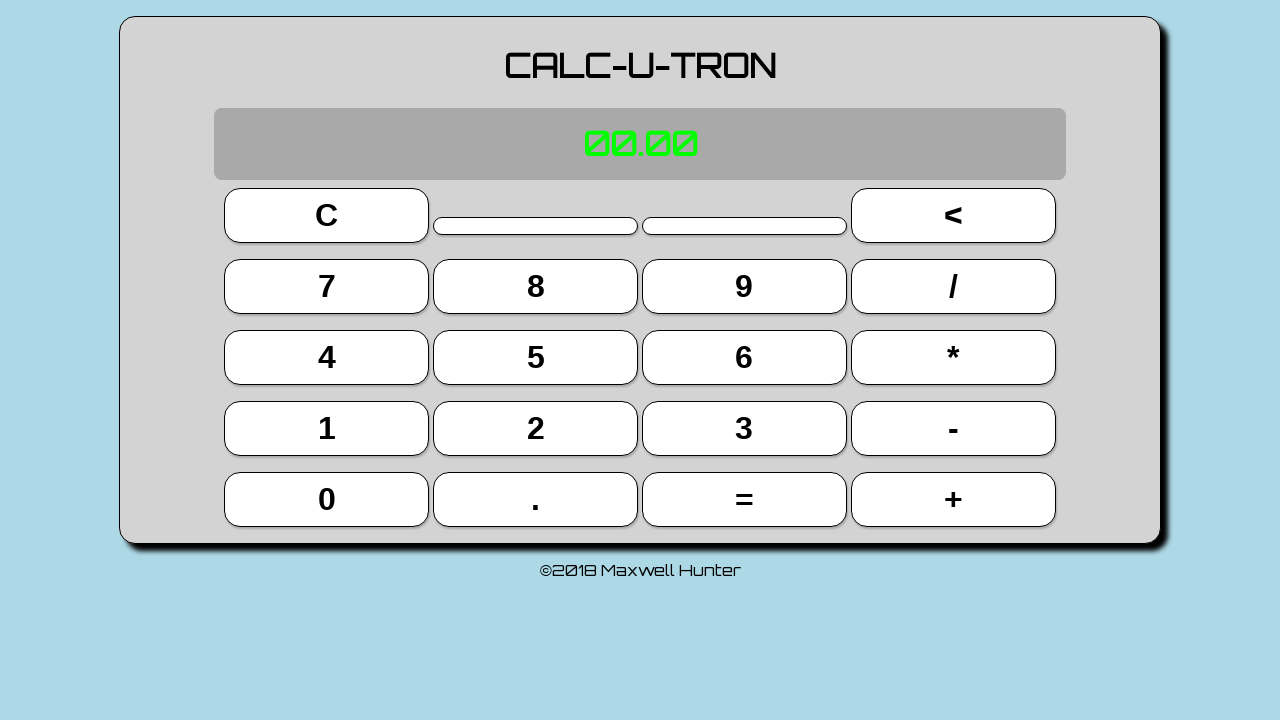

Located plus button (19th button)
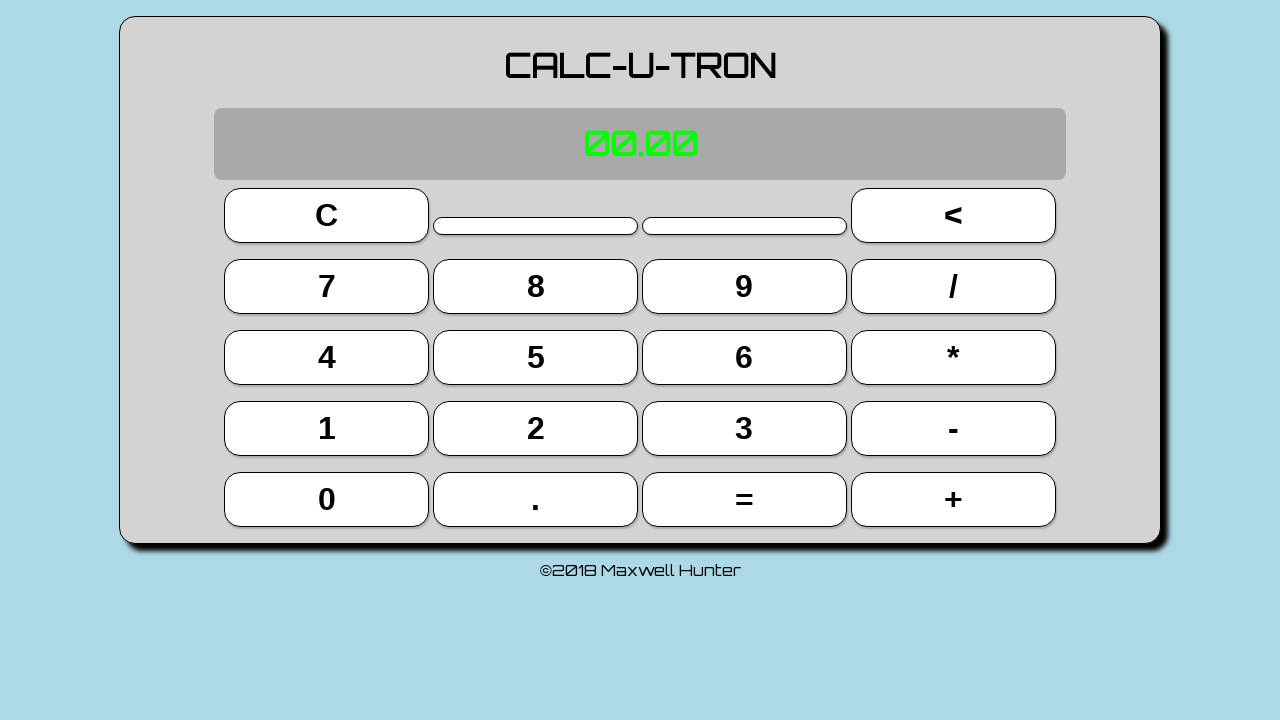

Located clear button (0th button)
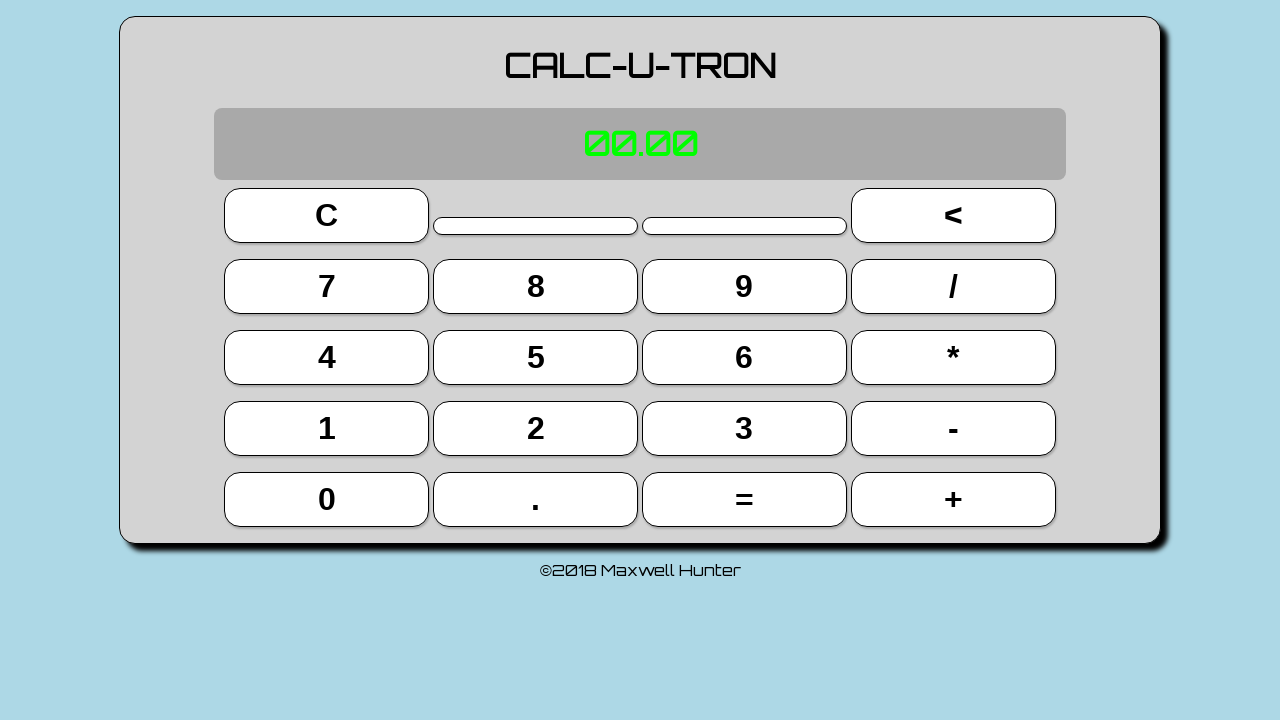

Clicked button 5 at (536, 357) on button >> nth=9
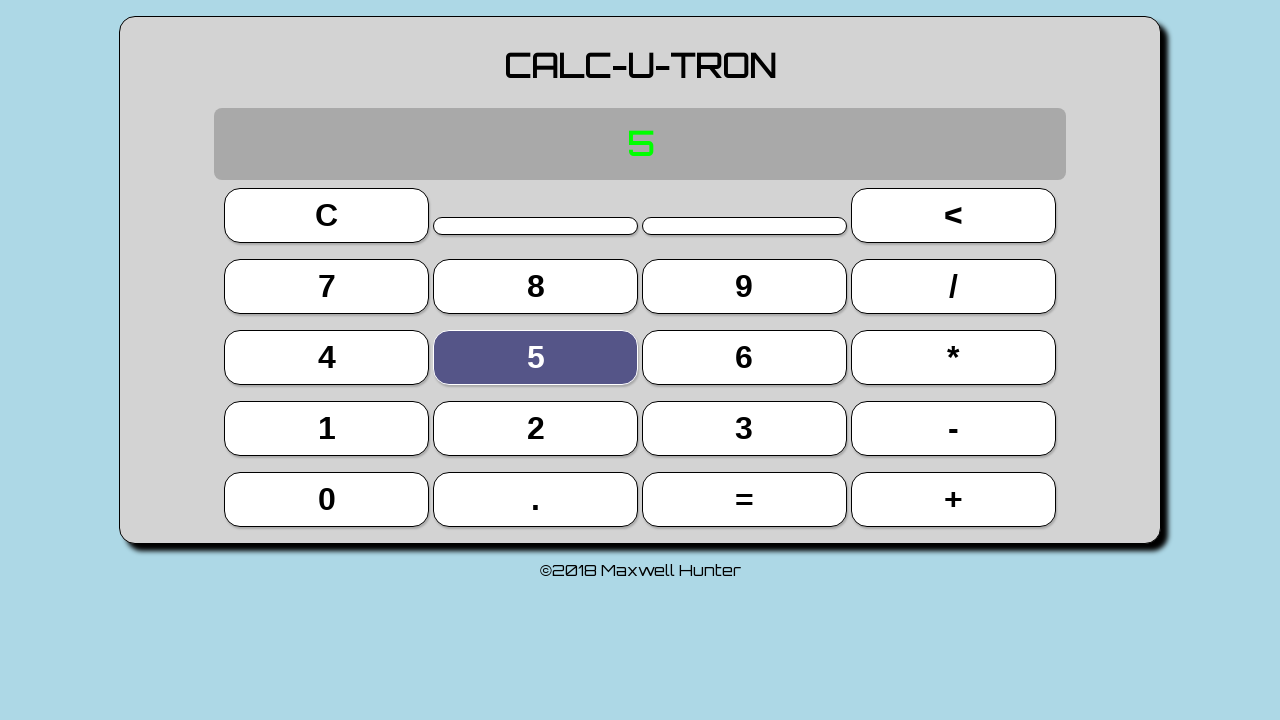

Clicked plus button at (953, 499) on button >> nth=19
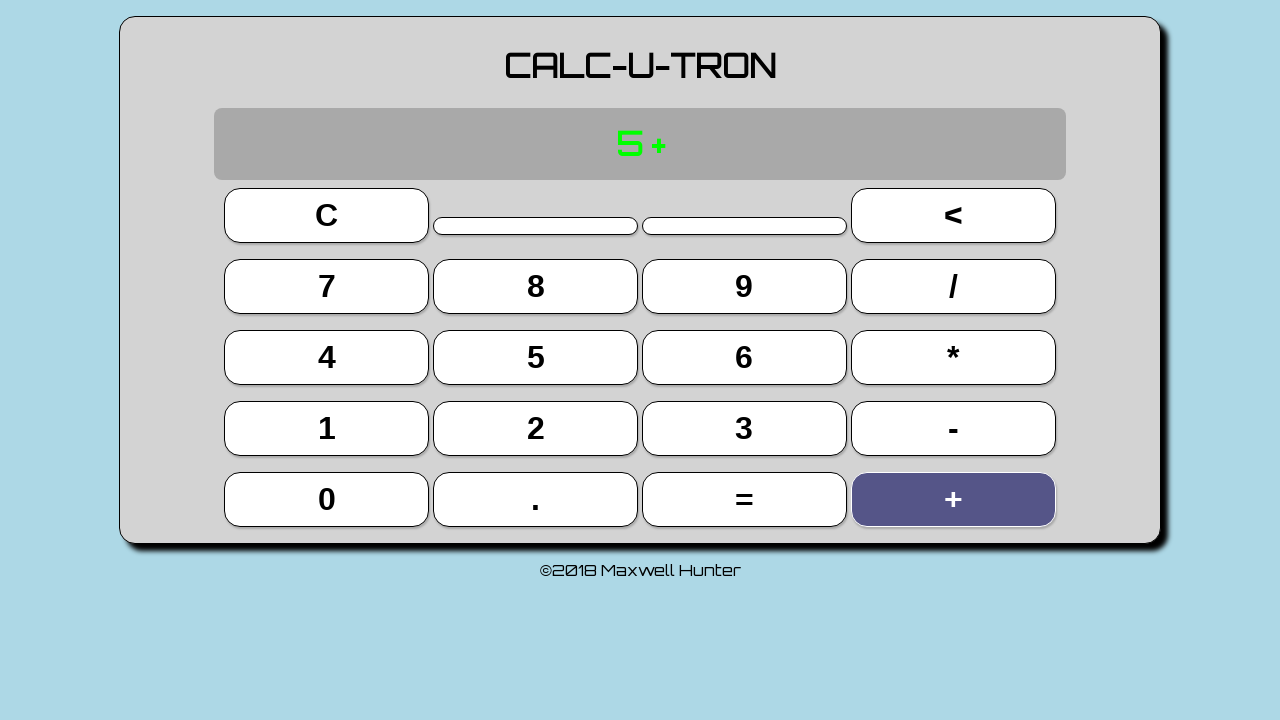

Clicked button 7 at (327, 286) on button >> nth=4
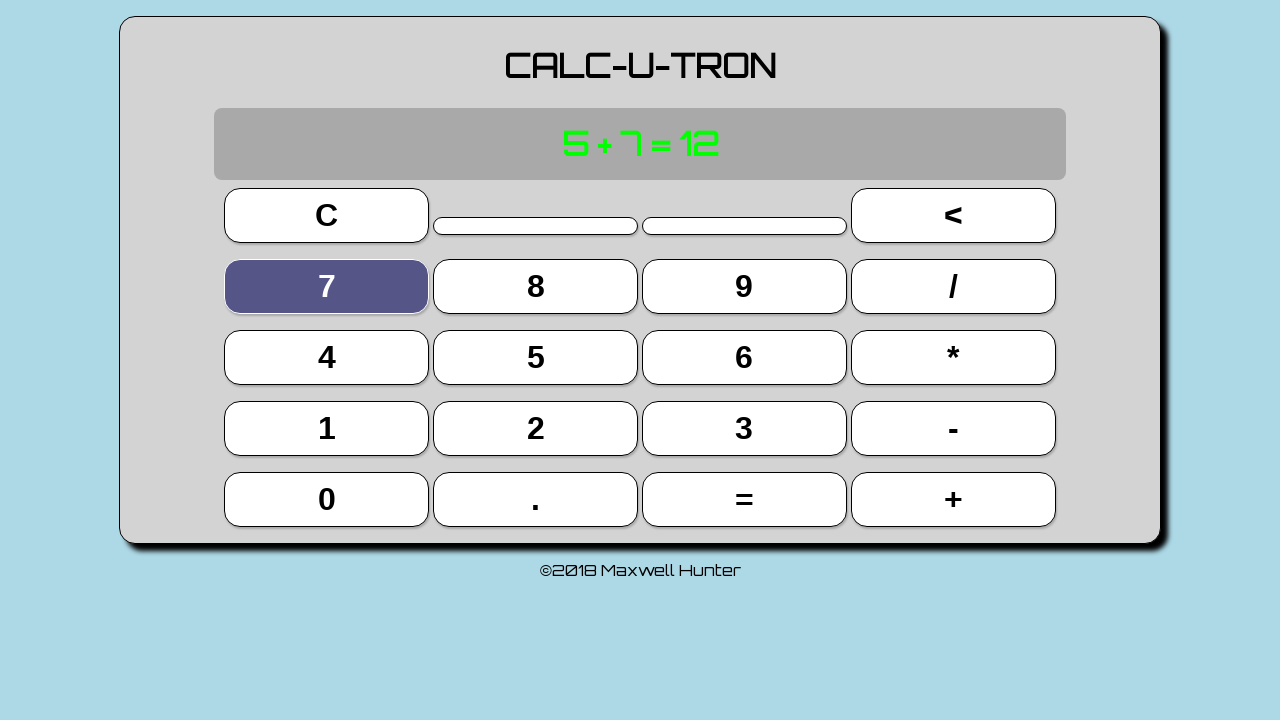

Clicked clear button at (327, 215) on button >> nth=0
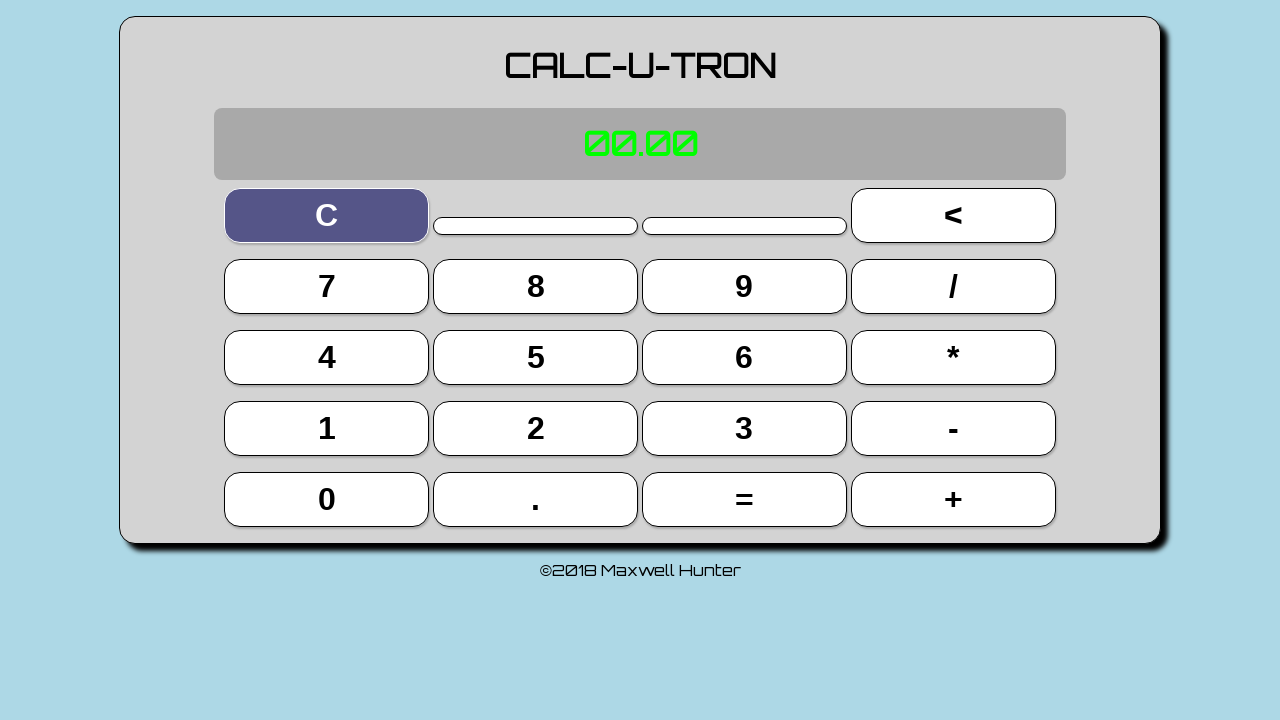

Located display element
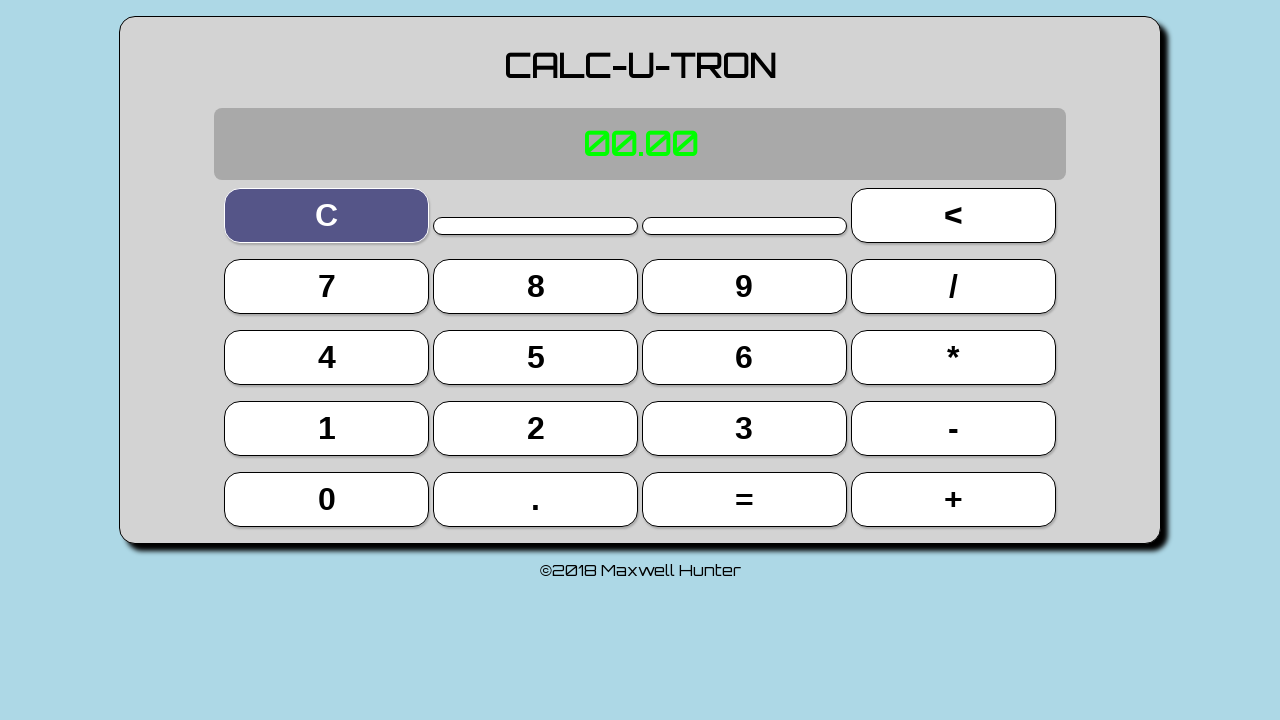

Asserted display shows '00.00' after clear button
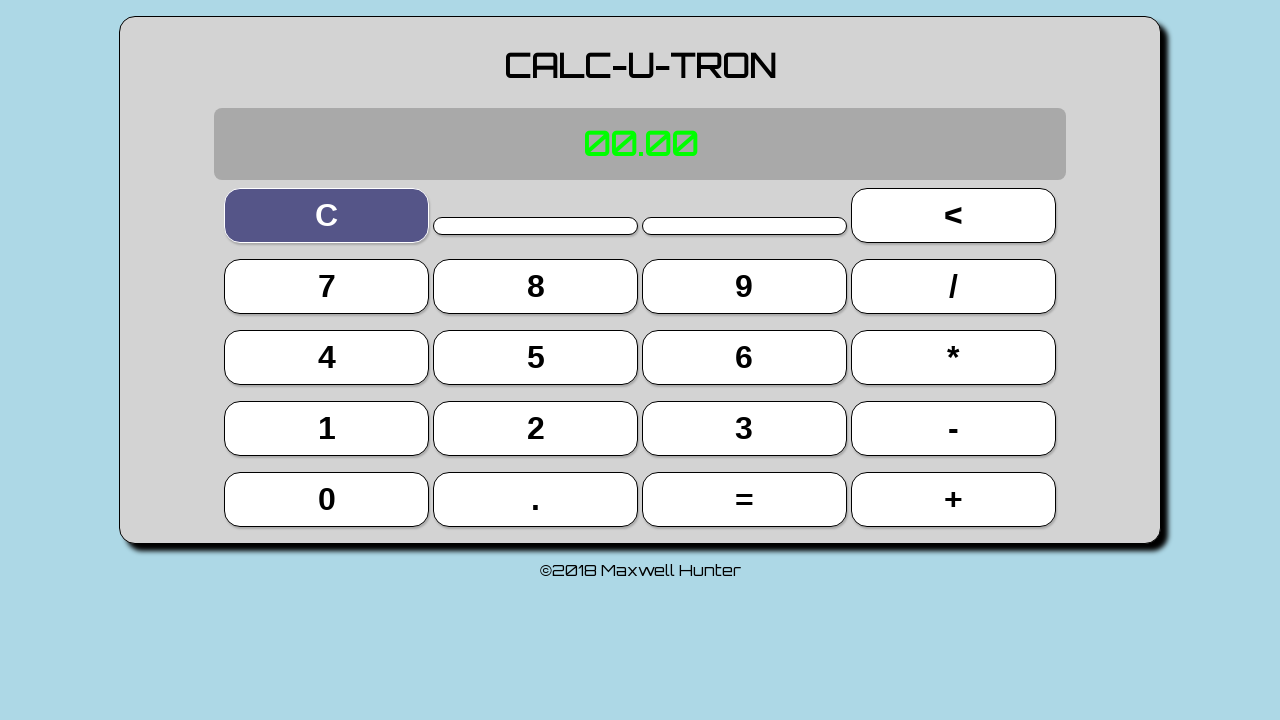

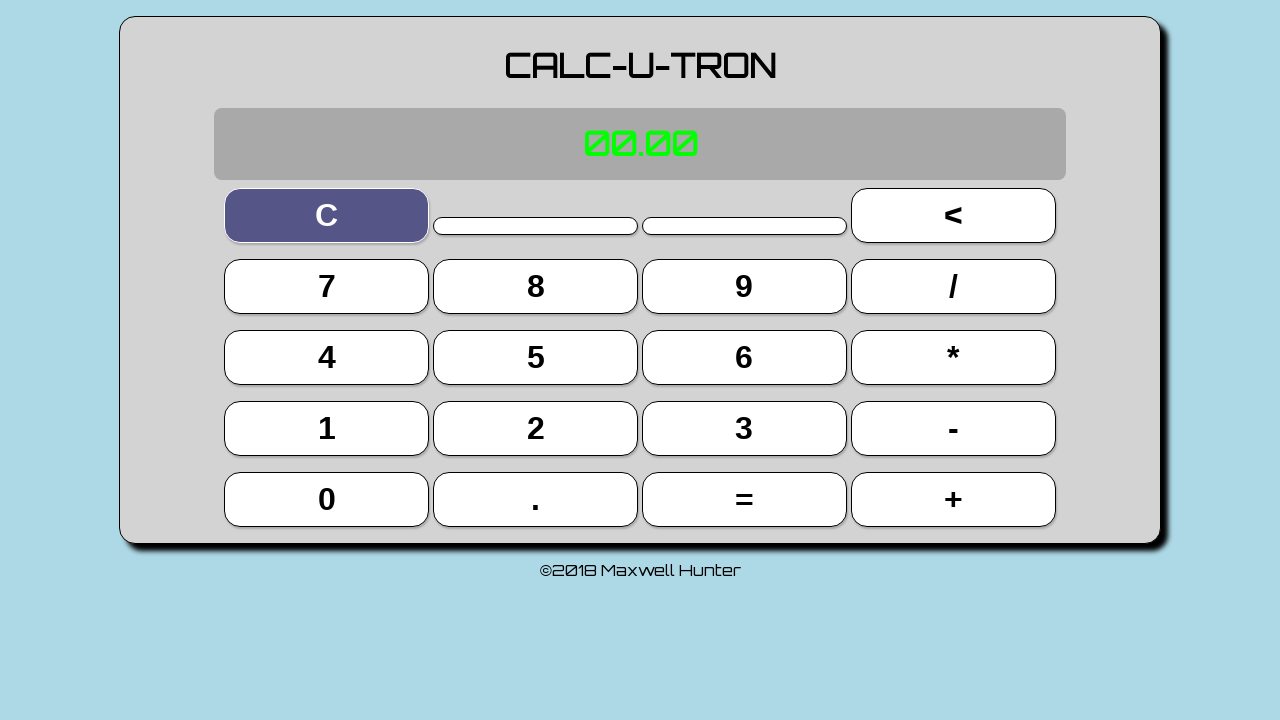